Tests popup window handling by clicking a link that opens a popup window and switching to it

Starting URL: http://omayo.blogspot.com/

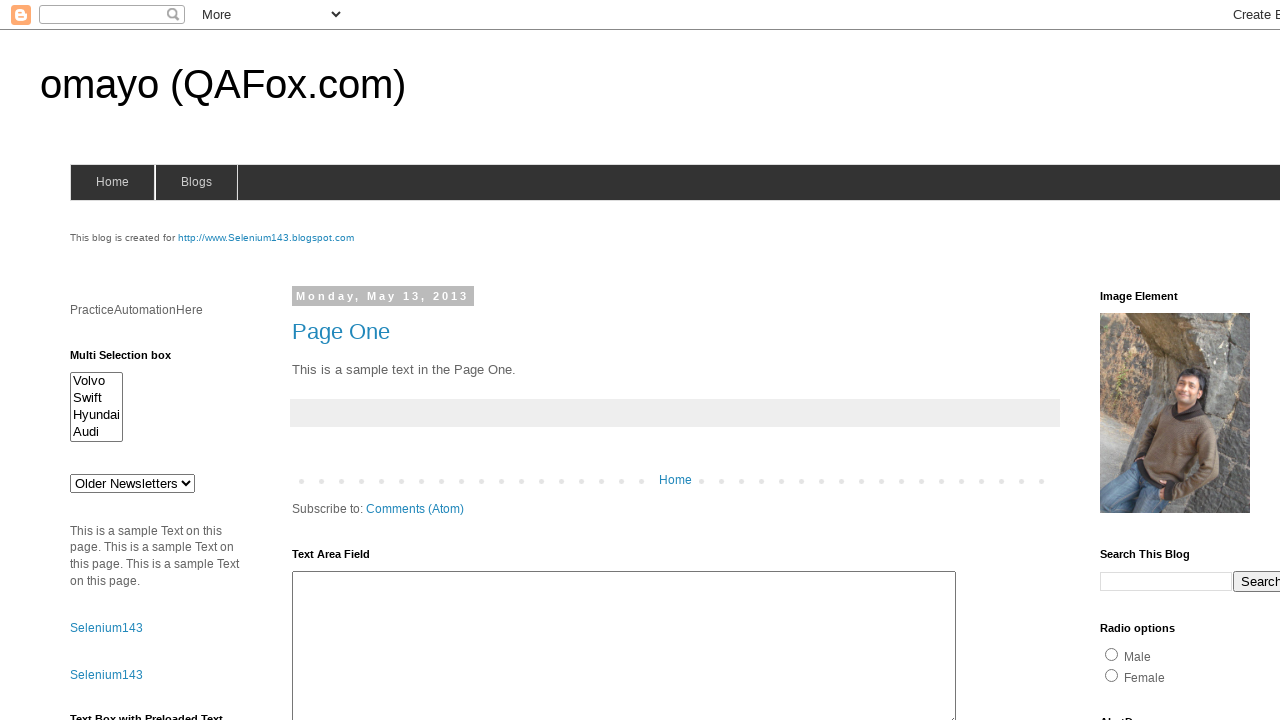

Clicked 'Open a popup window' link at (132, 360) on xpath=//a[.='Open a popup window']
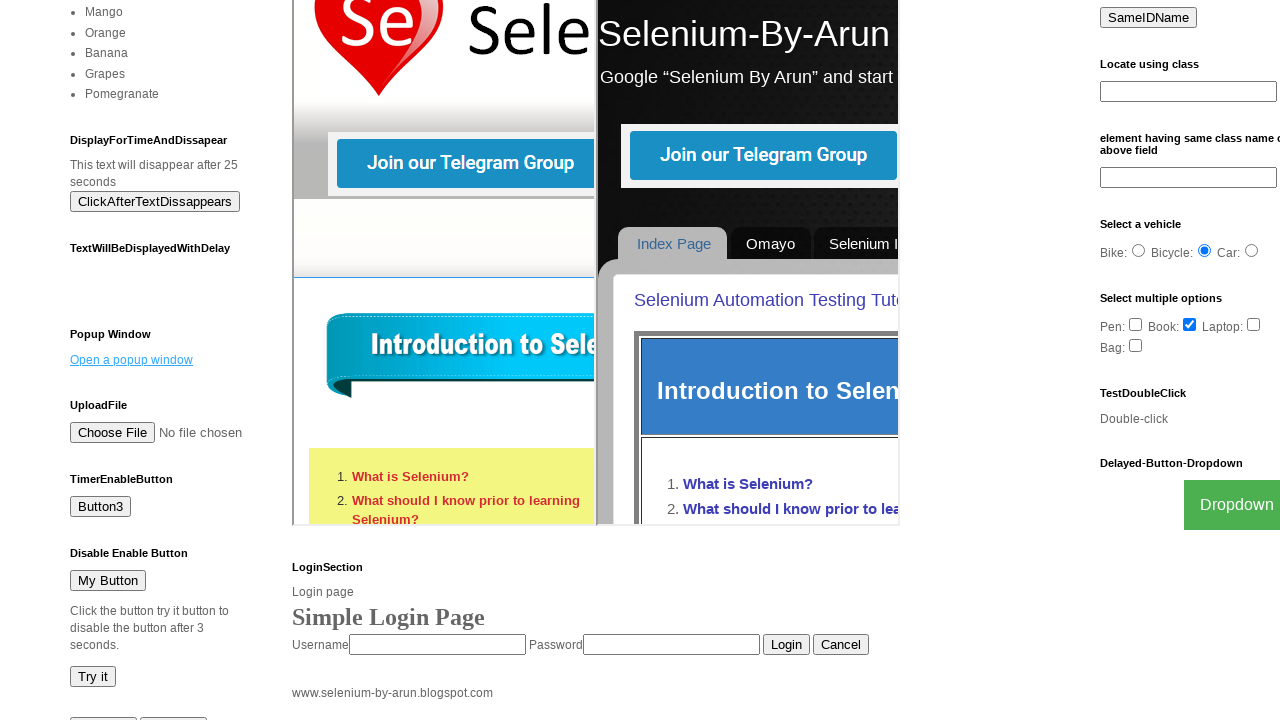

Popup window opened and captured
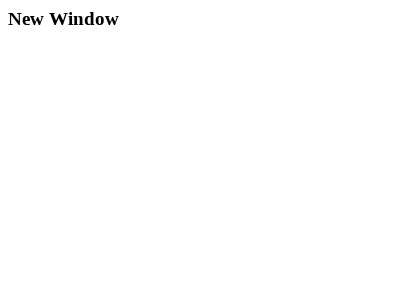

Switched focus to popup window
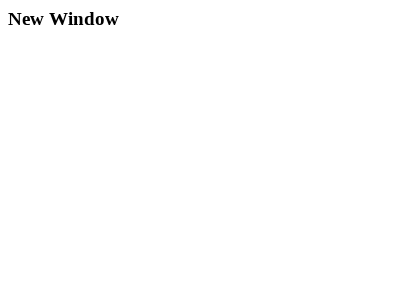

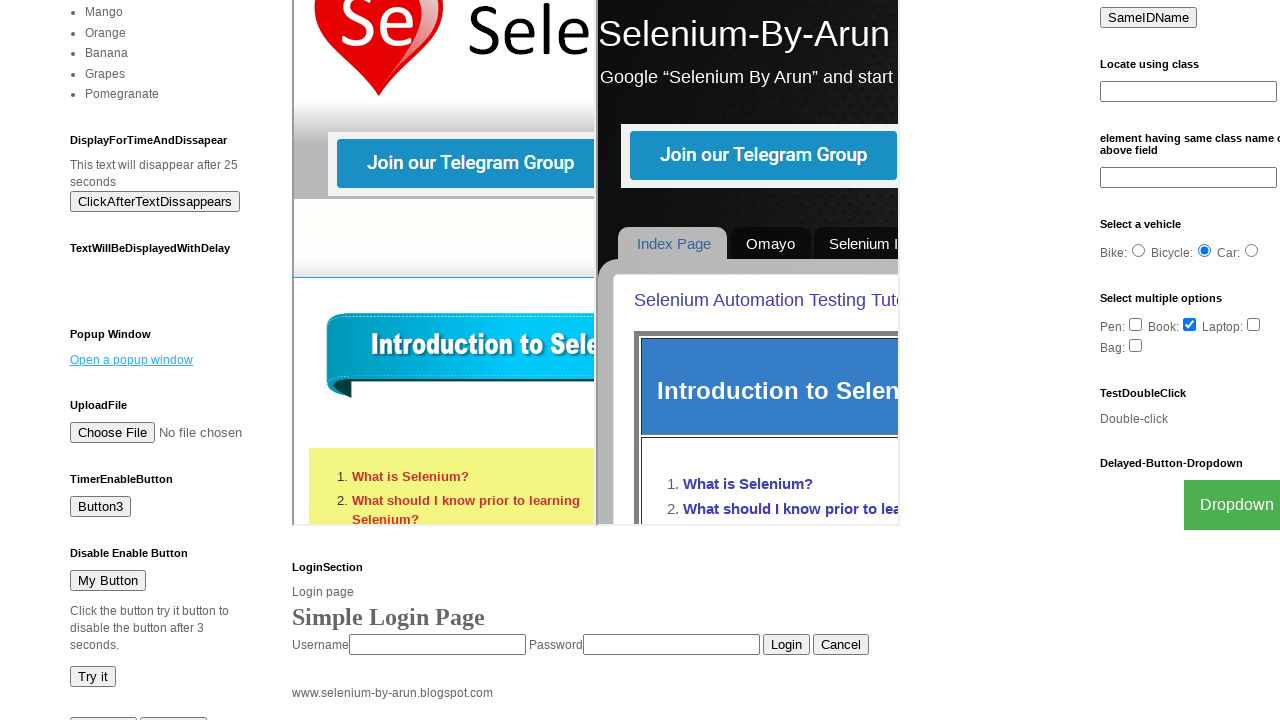